Tests QR code generator functionality by entering a URL into the input field, clicking the generate button, and verifying that a QR code image is displayed

Starting URL: https://qaplayground.dev/apps/qr-code-generator/

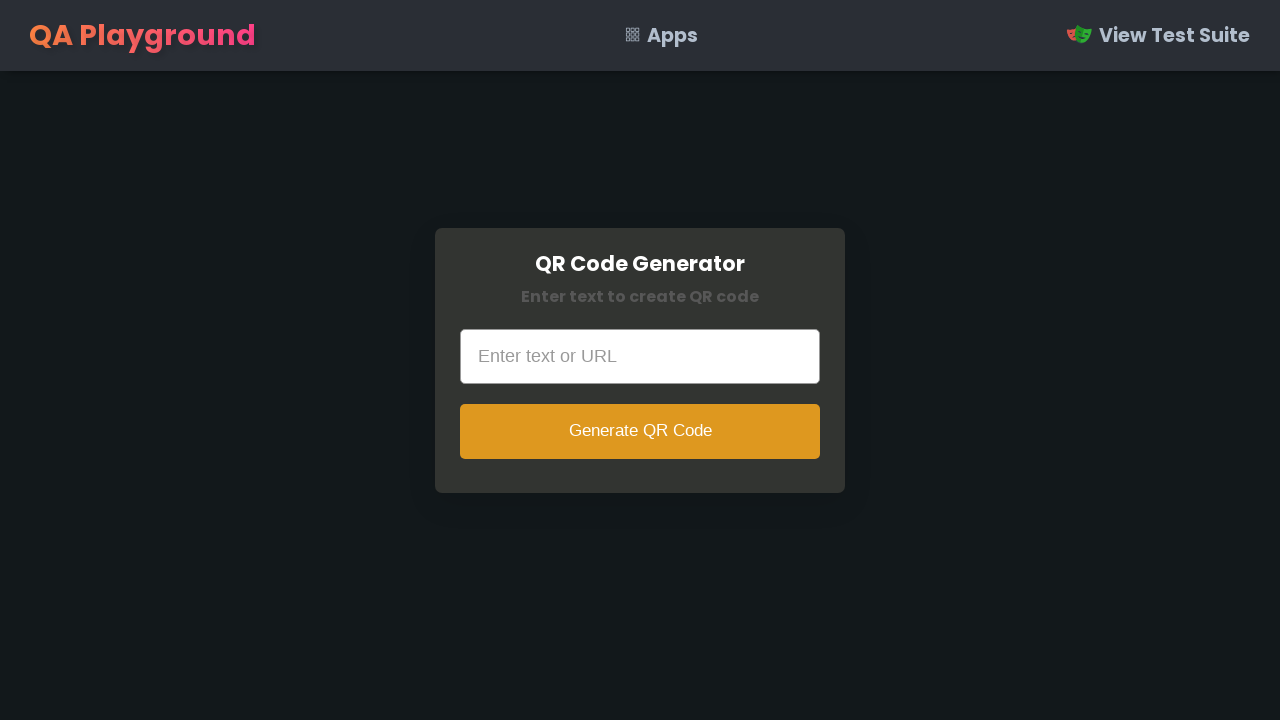

Filled URL input field with 'https://qaplayground.dev/' on input[type='text']
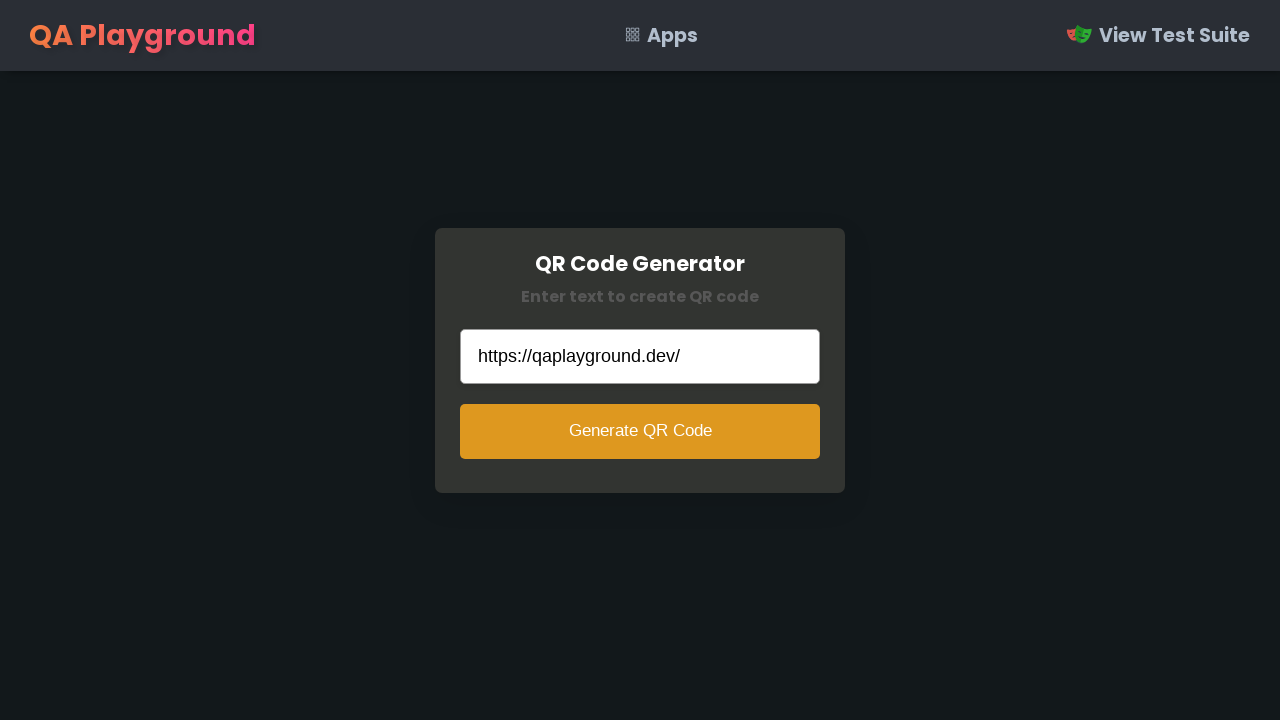

Clicked generate button to create QR code at (640, 431) on .form button
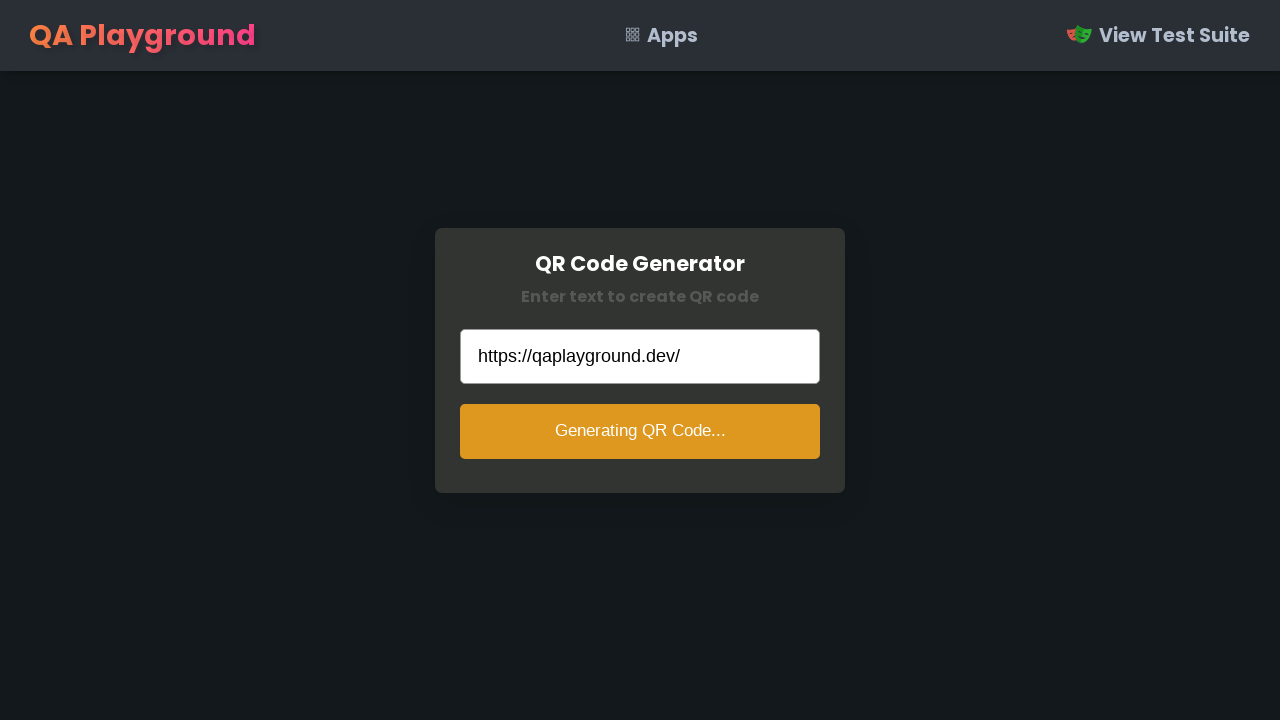

QR code image displayed successfully
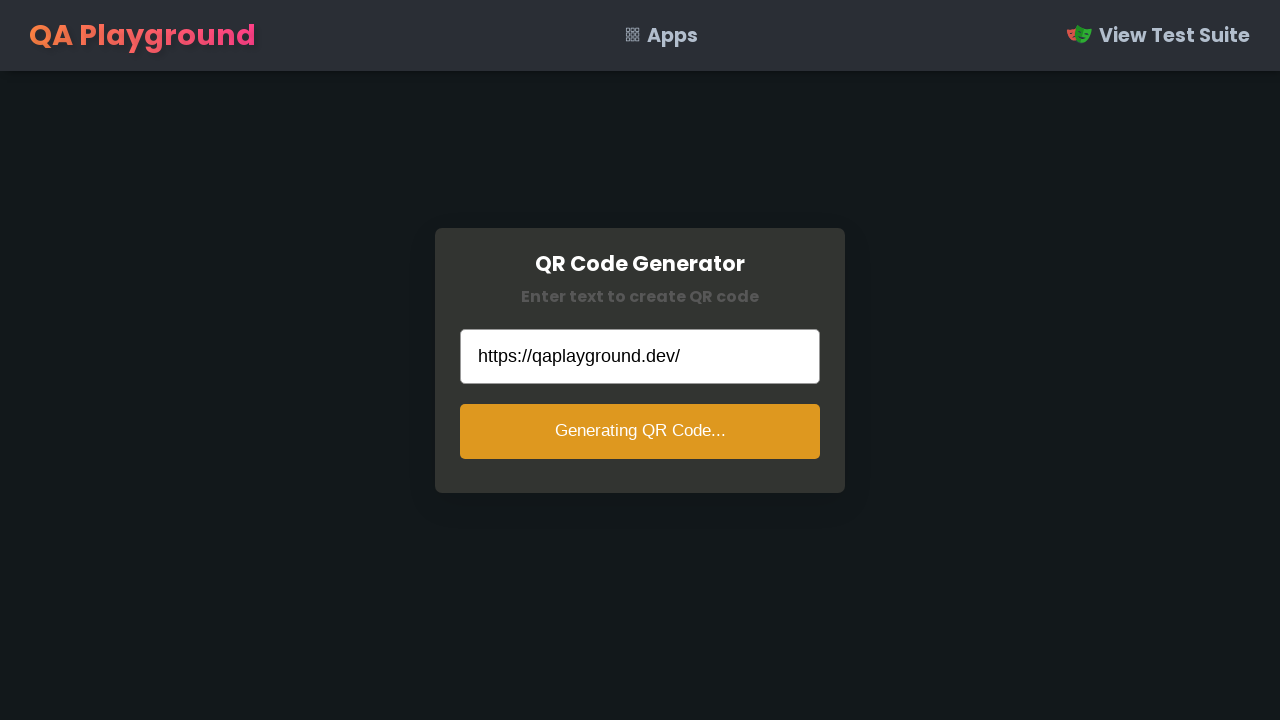

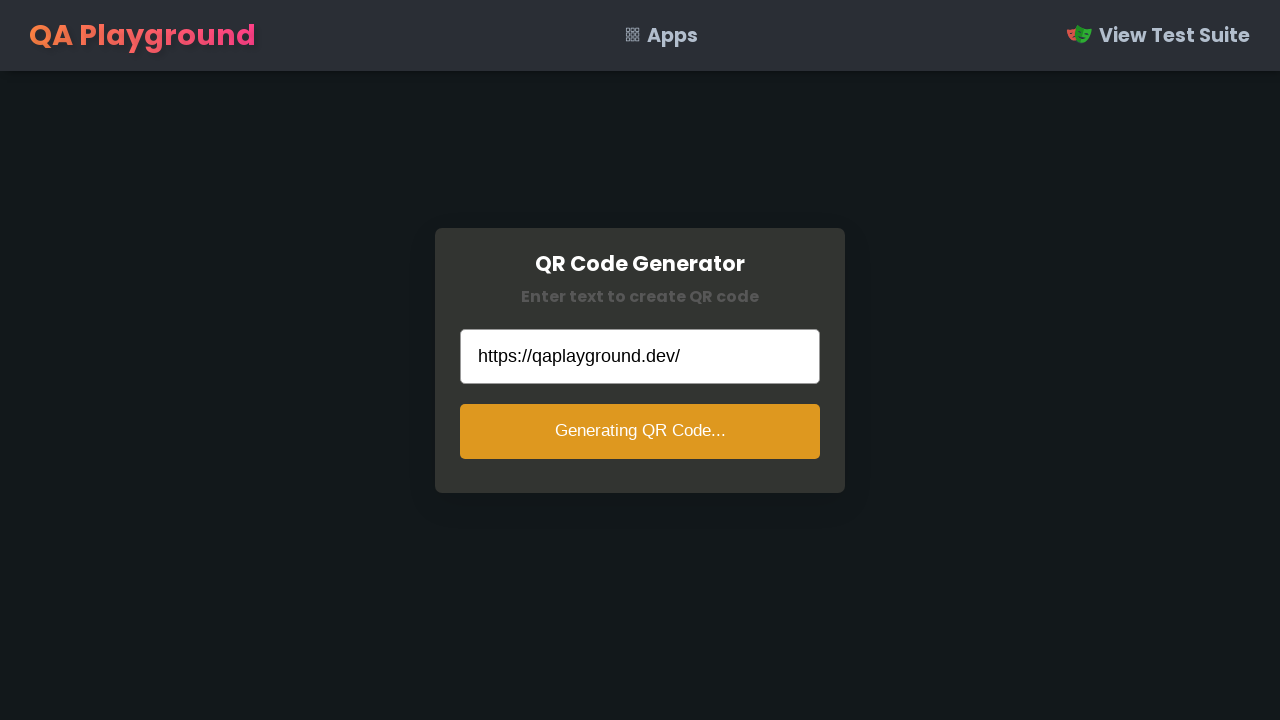